Tests web table parsing by verifying that the Python course row has a price value of 25.

Starting URL: https://rahulshettyacademy.com/AutomationPractice/

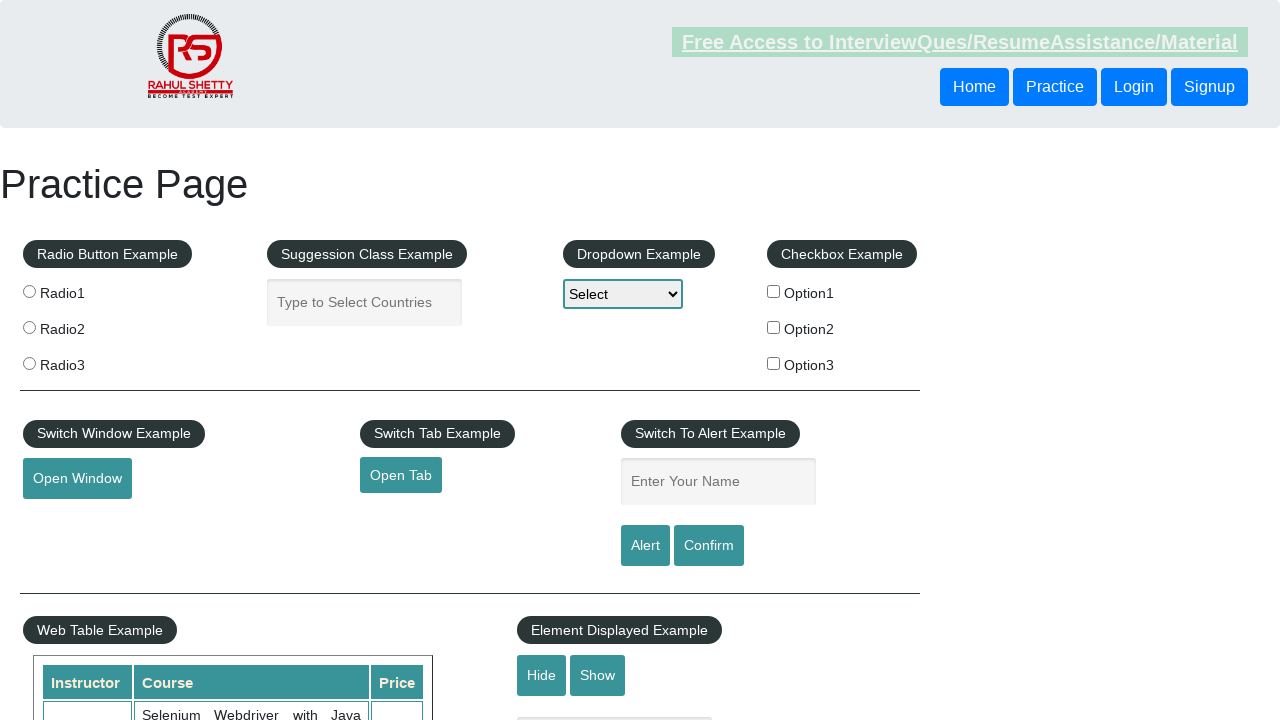

Web table loaded - waited for course name column to be visible
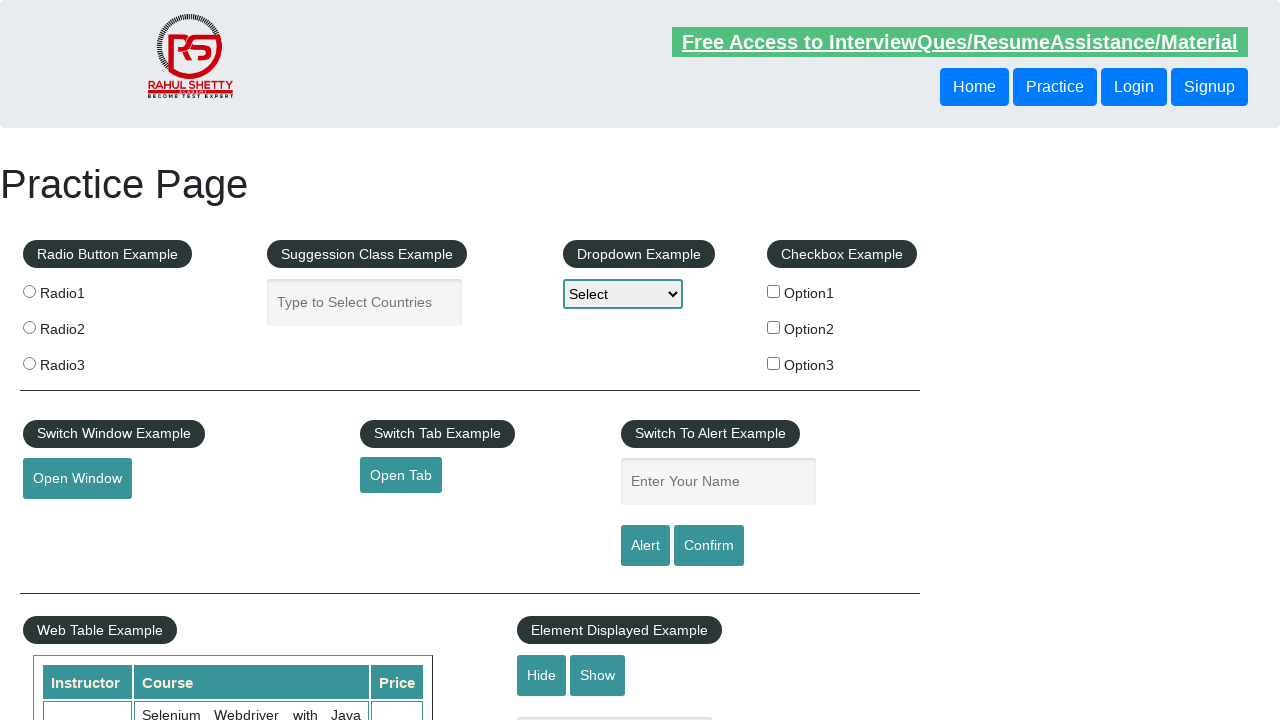

Located all course name cells in the web table
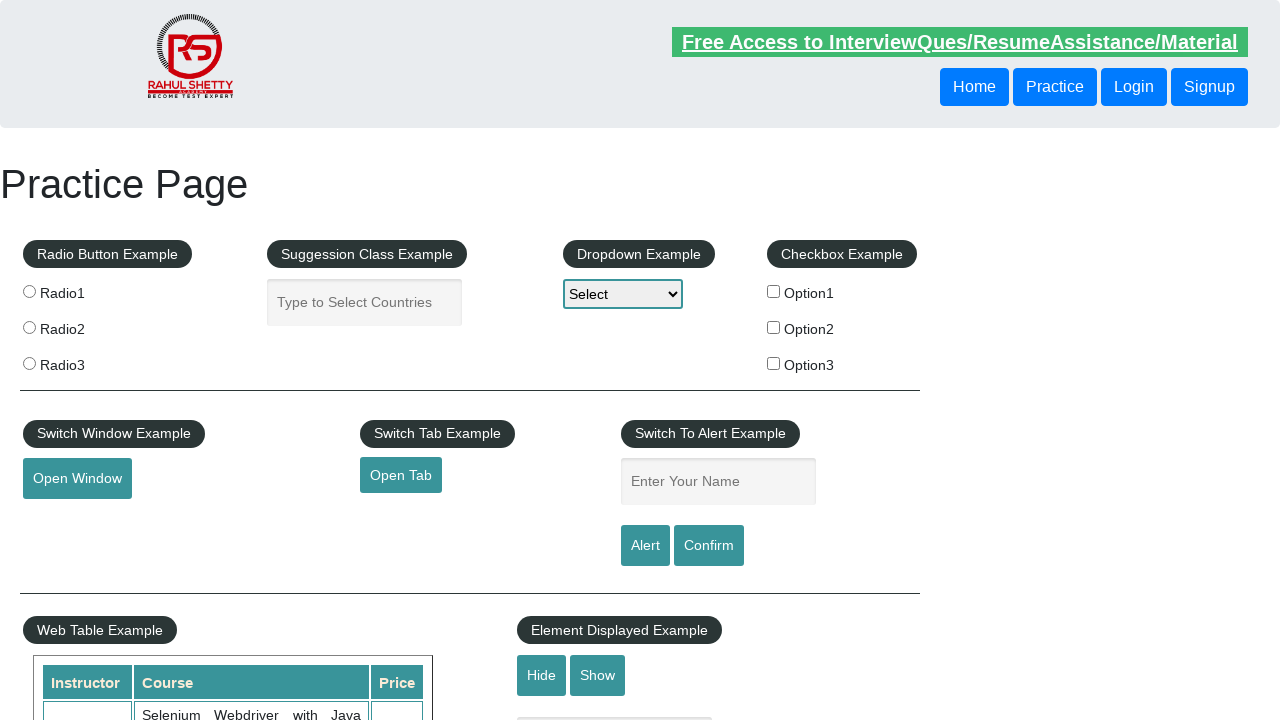

Found Python course row in the table
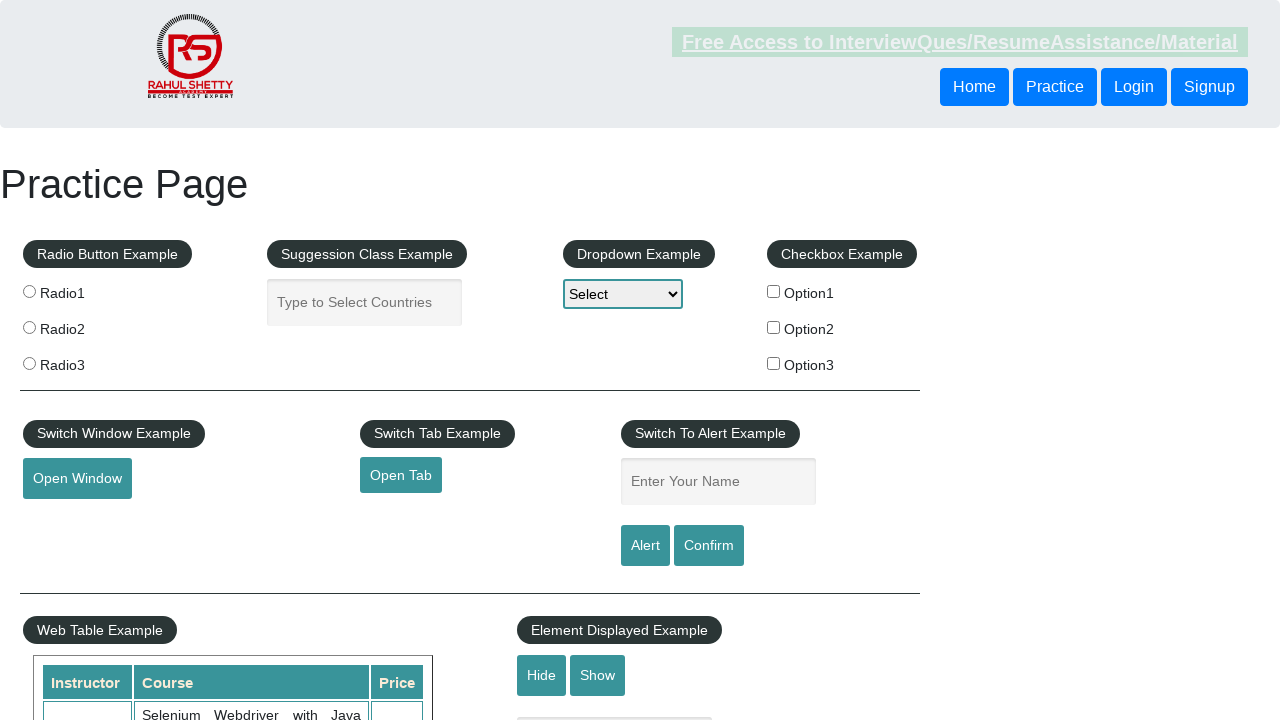

Retrieved price cell for Python course
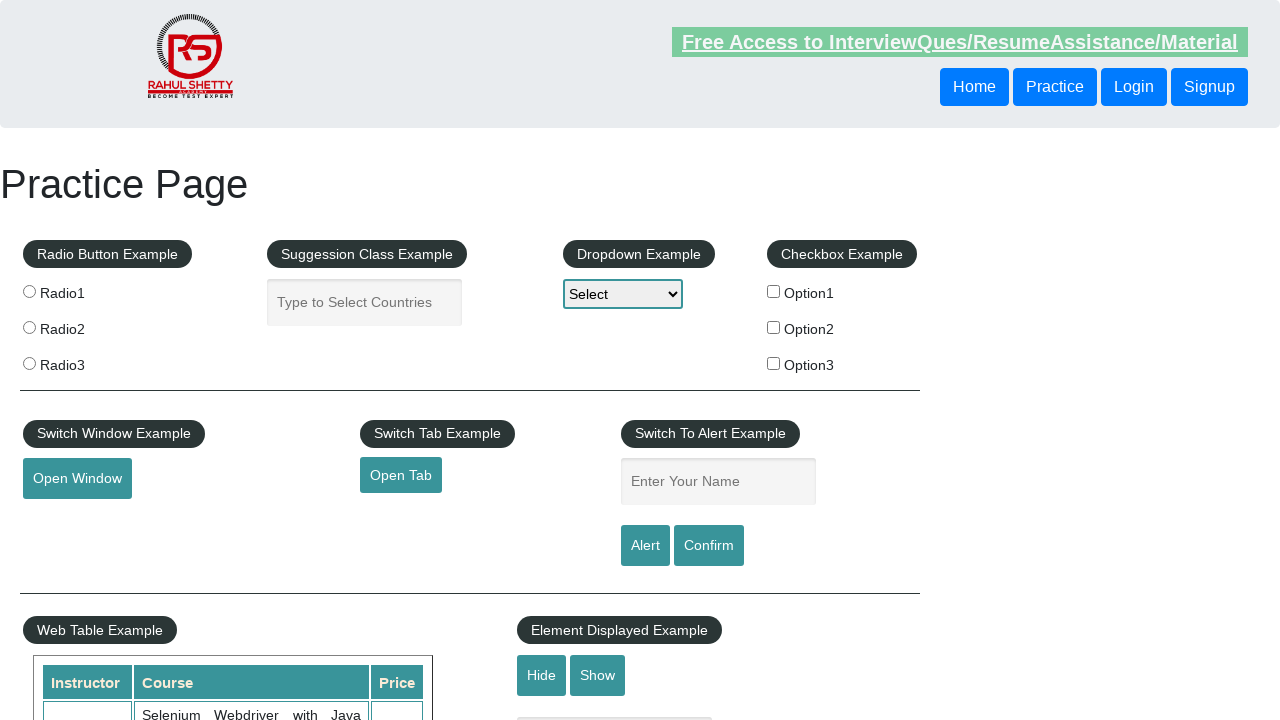

Extracted price text: 25
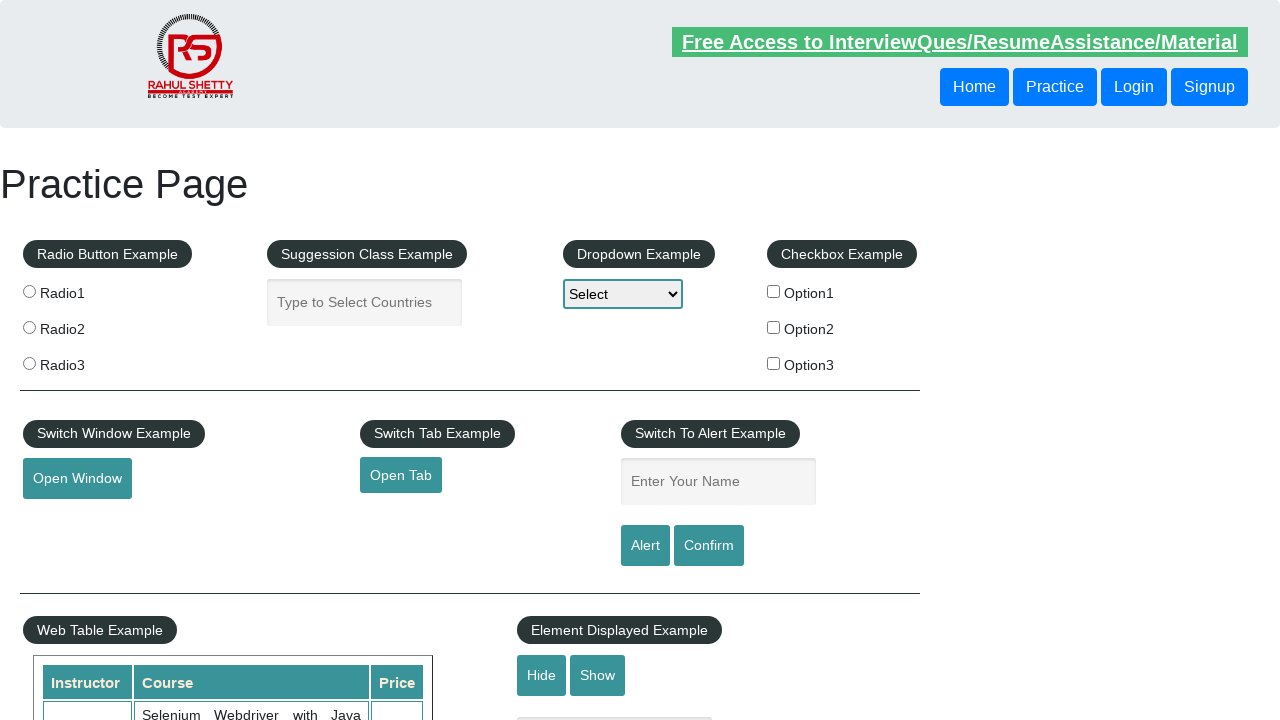

Verified Python course price equals 25 - assertion passed
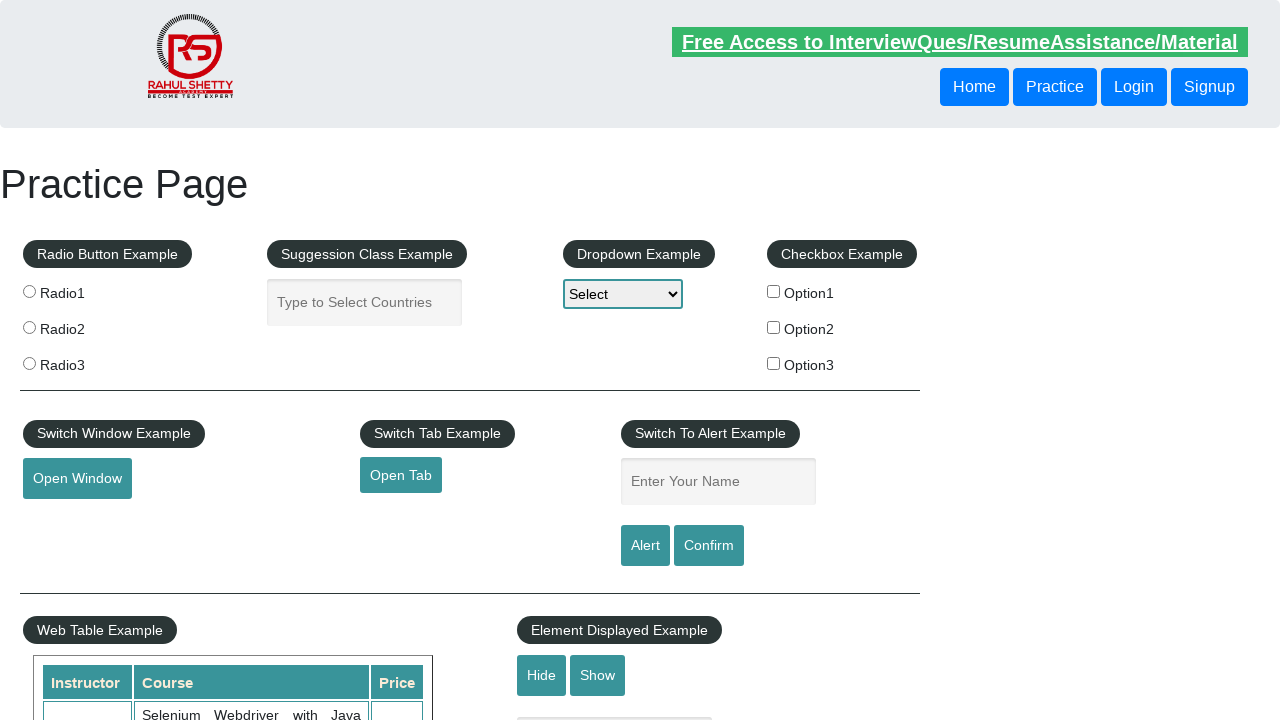

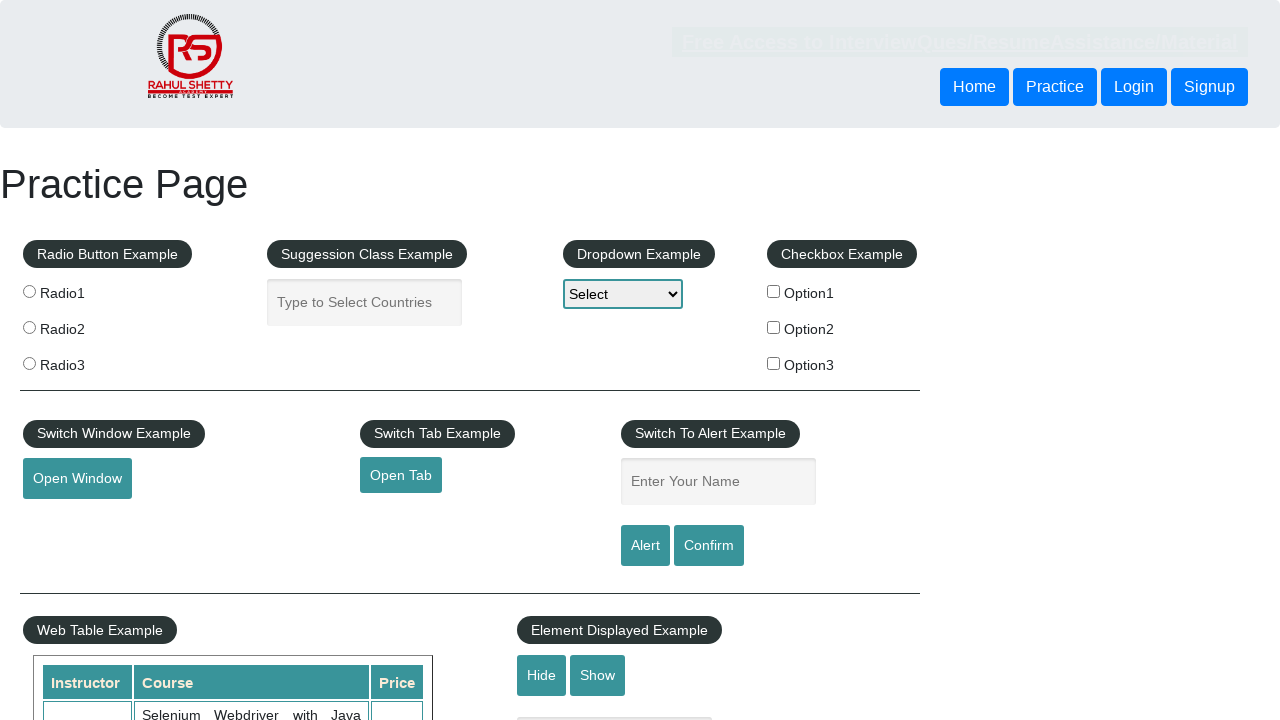